Tests a simple JavaScript alert box by clicking a button and verifying the alert appears

Starting URL: https://selenium08.blogspot.com/2019/07/alert-test.html

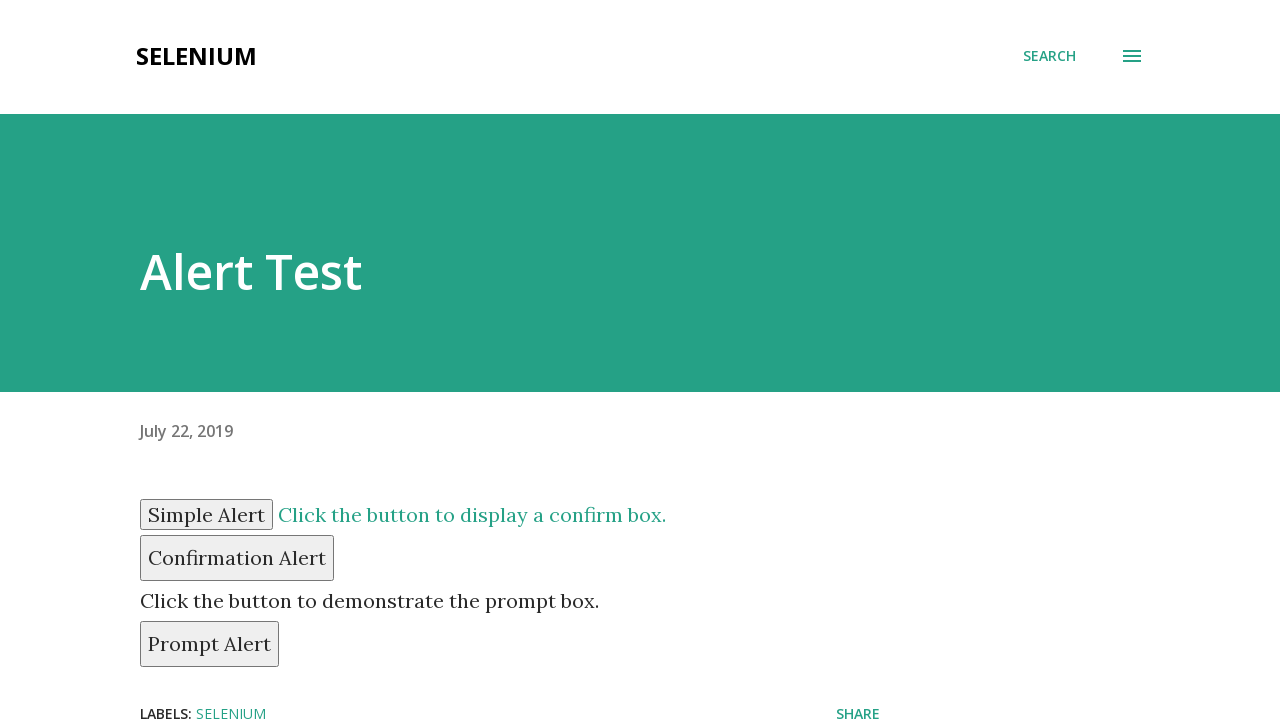

Set up alert dialog handler to accept alerts
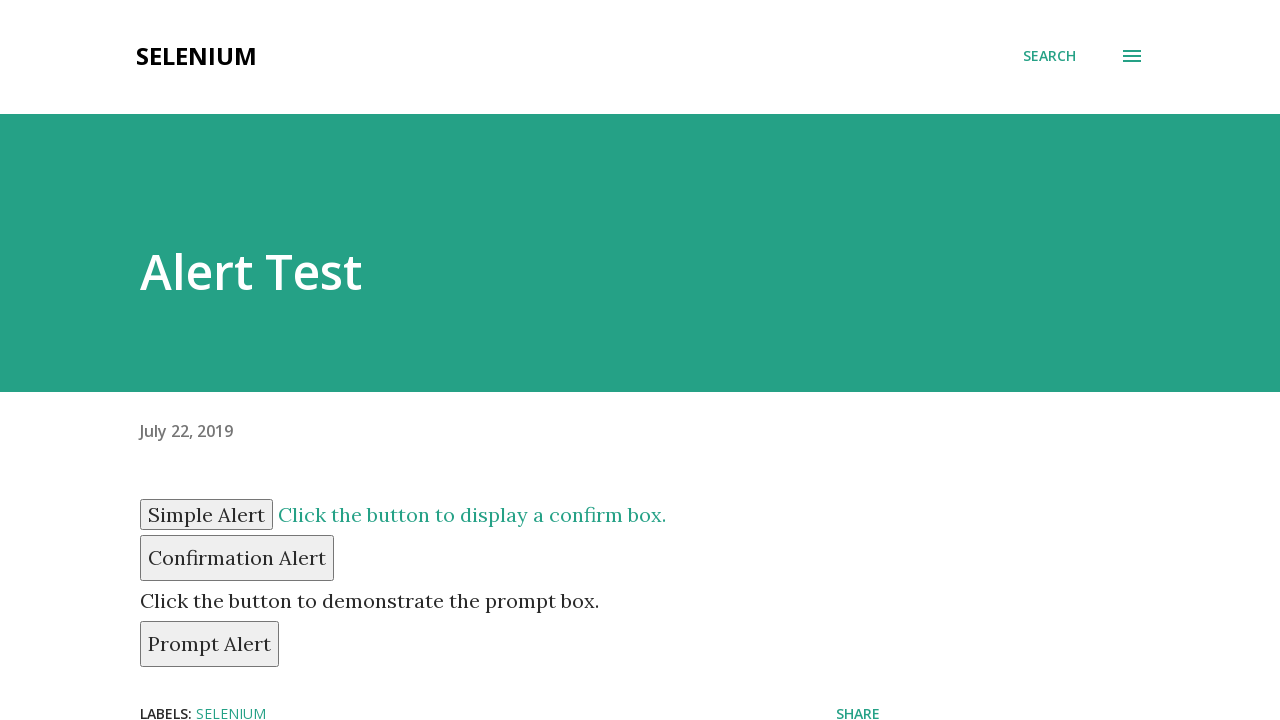

Clicked button with ID 'simple' to trigger JavaScript alert at (206, 514) on #simple
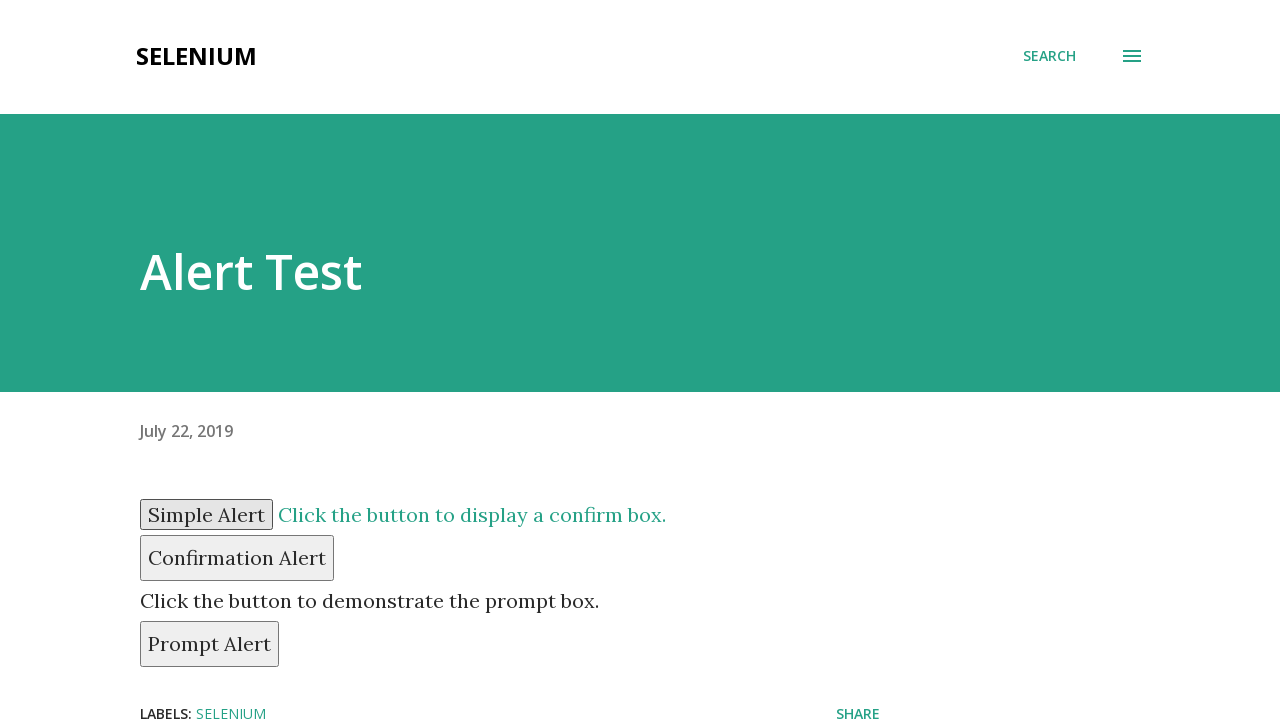

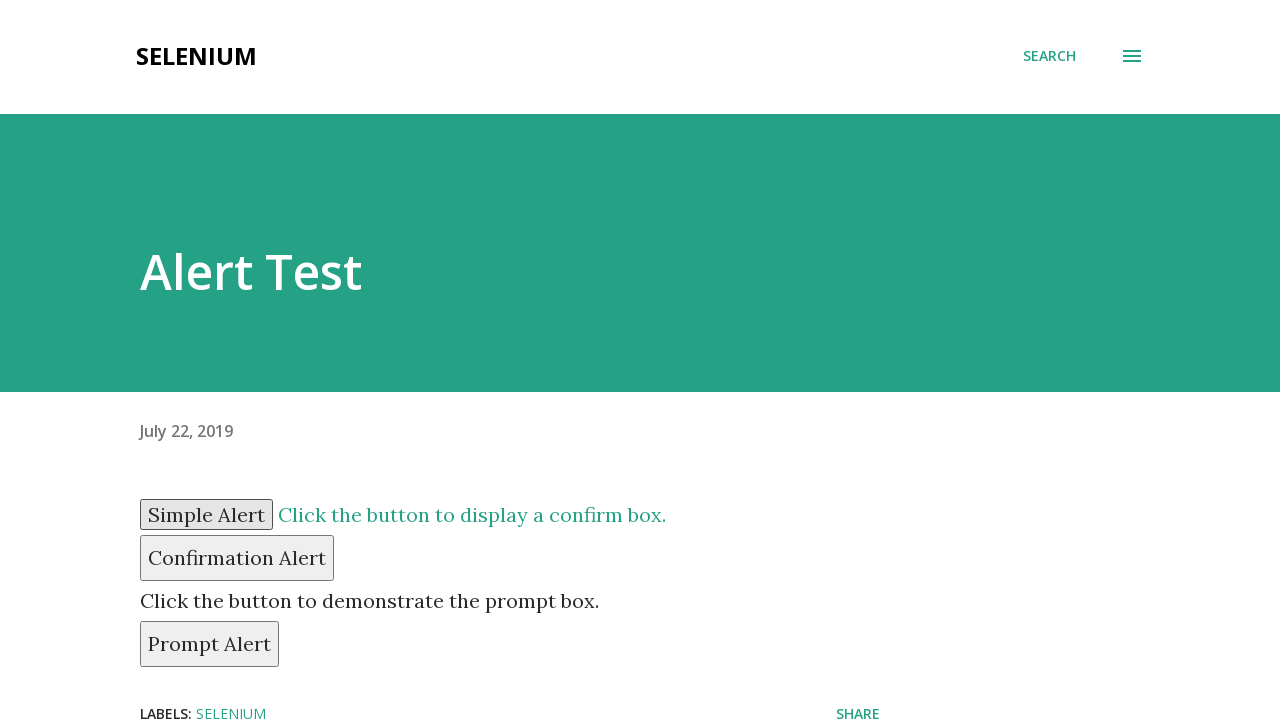